Tests navigation to the "Видеокарты" (Video Cards) section on 3dnews.ru by clicking the link and verifying the page loads correctly

Starting URL: https://3dnews.ru/

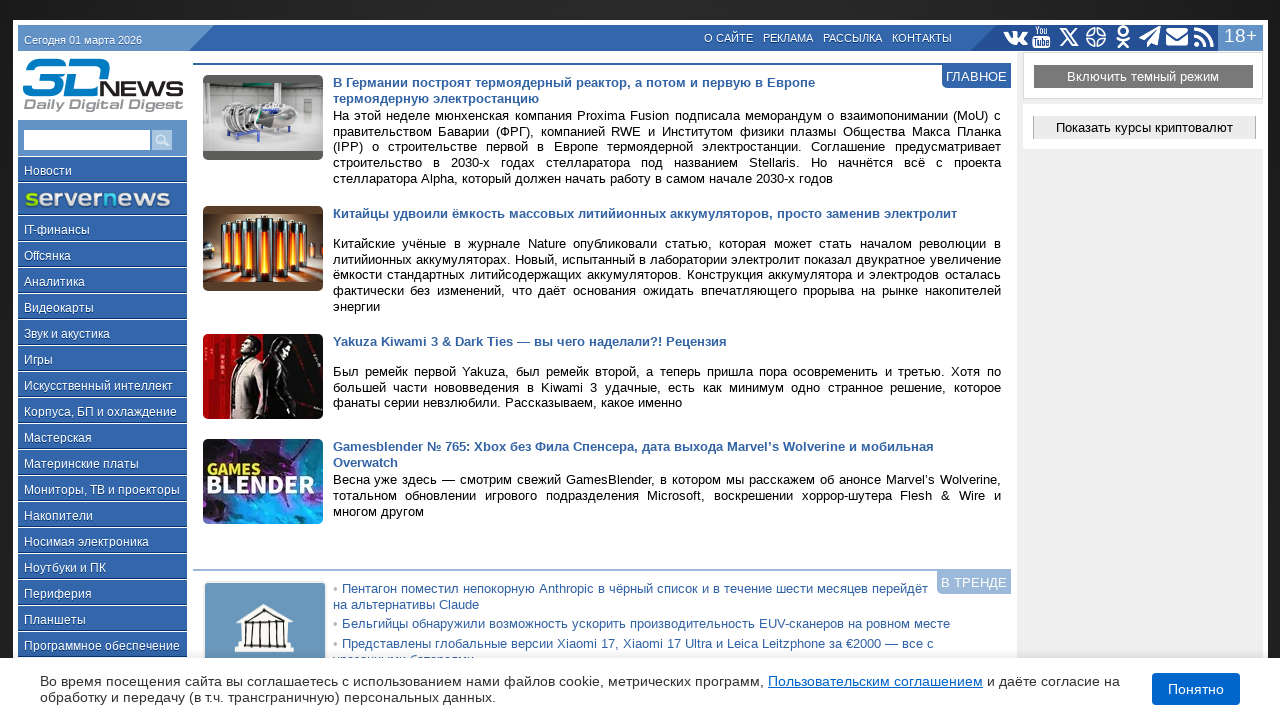

Verified 'Видеокарты' (Video Cards) link is present on the page
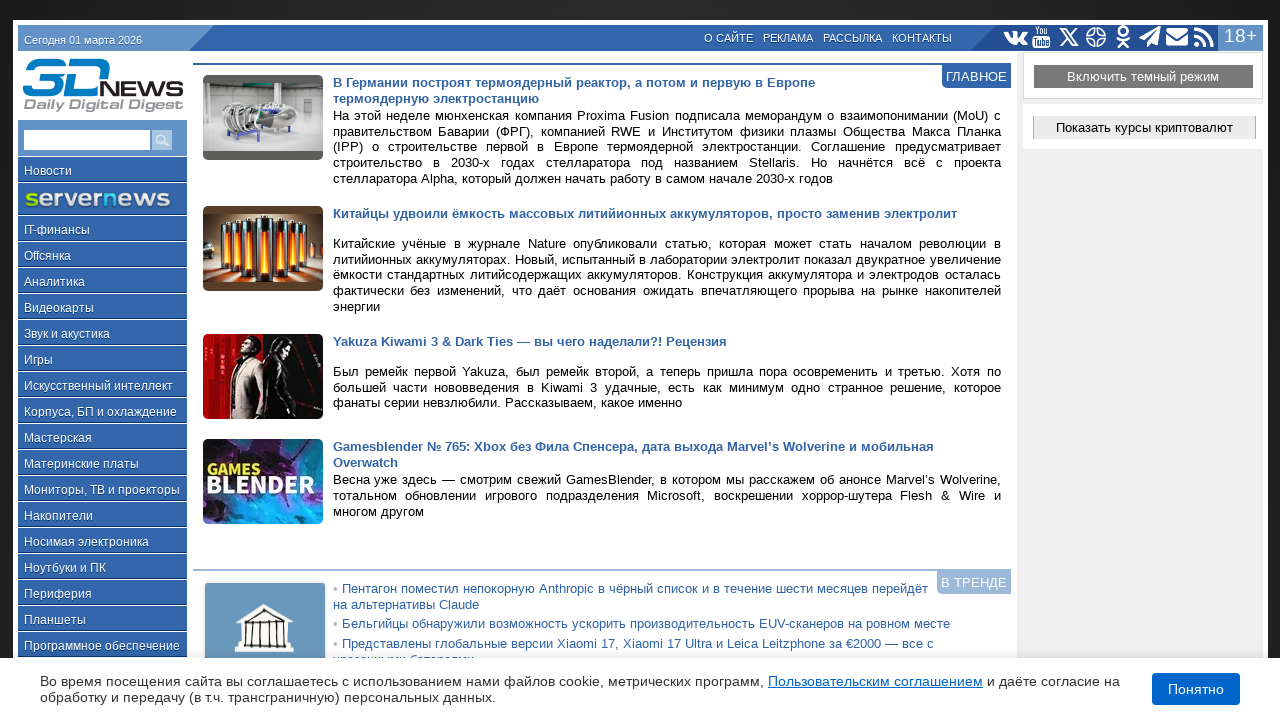

Clicked on 'Видеокарты' (Video Cards) navigation link at (102, 307) on a:has-text('Видеокарты')
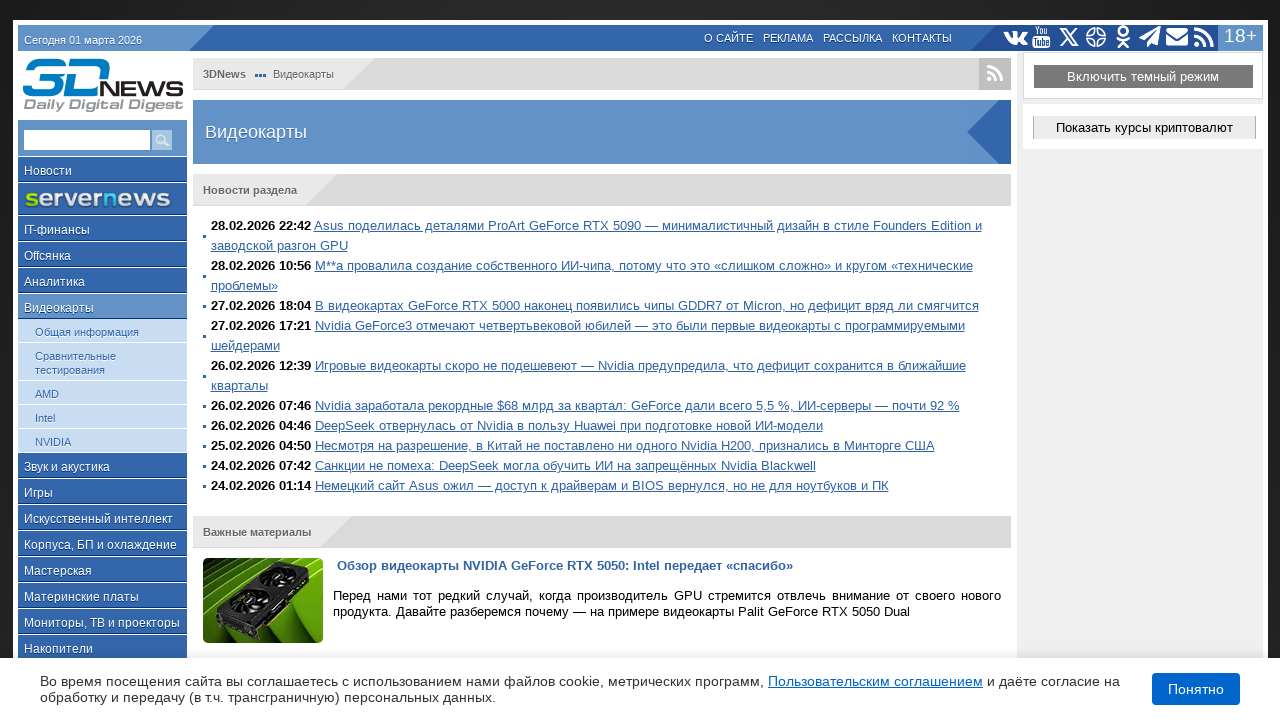

Verified page loaded successfully with breadcrumb navigation element
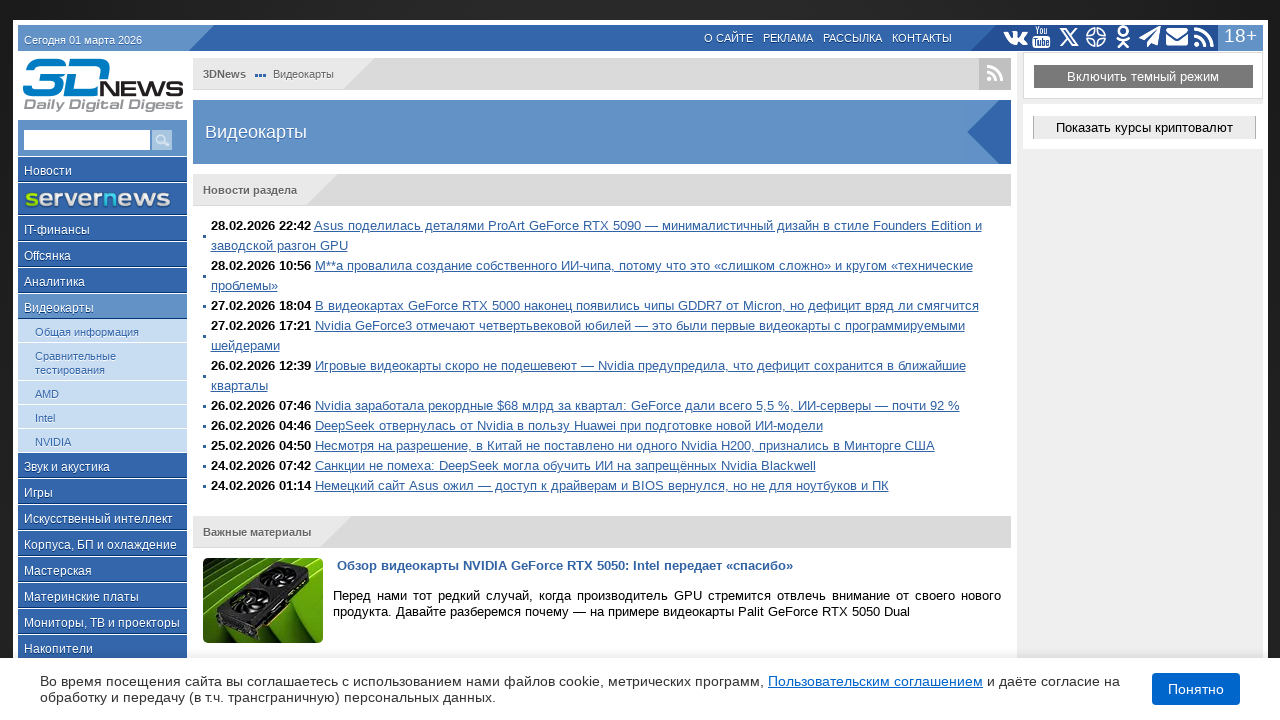

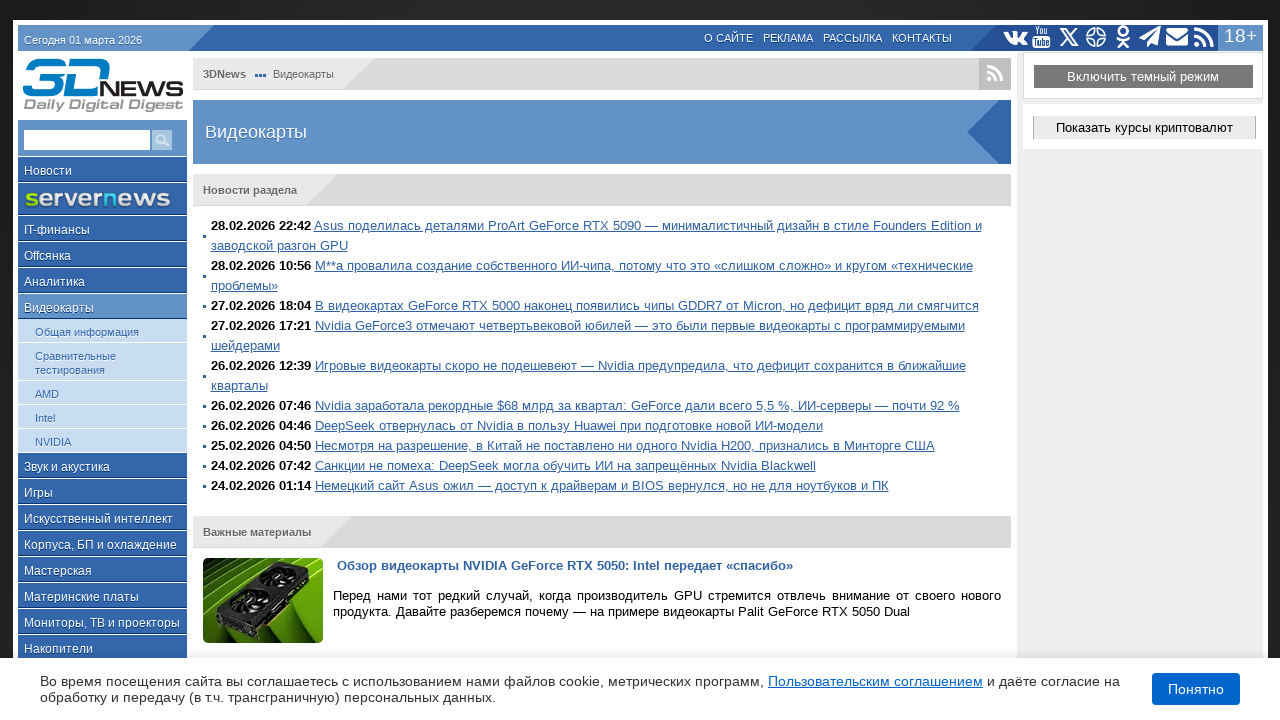